Navigates through all links on the page and verifies they are displayed

Starting URL: http://omayo.blogspot.com/

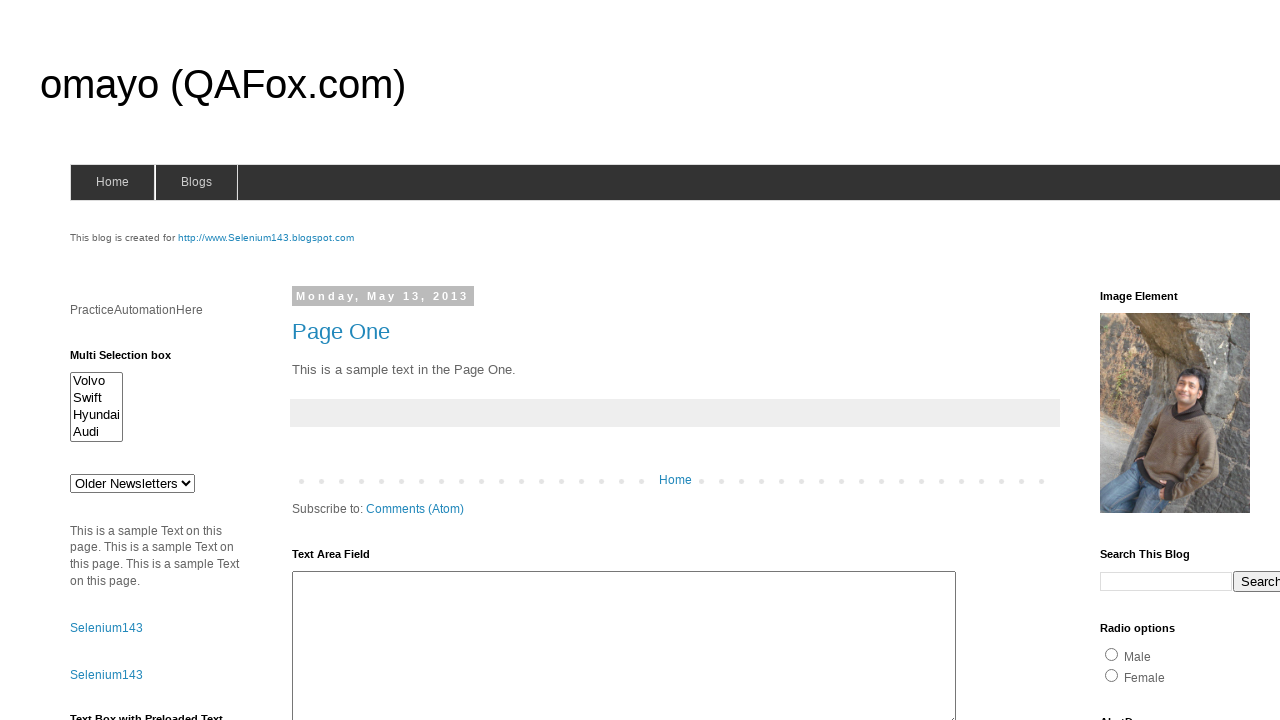

Navigated to http://omayo.blogspot.com/
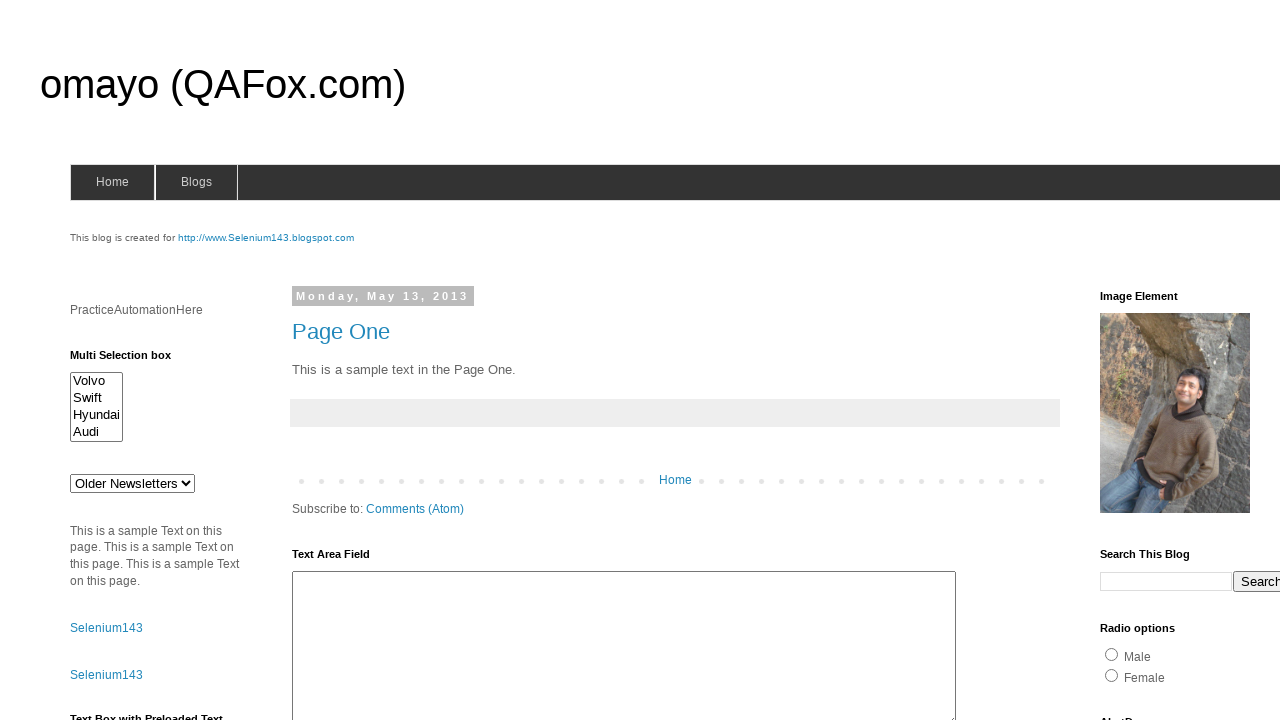

Retrieved all links from the page
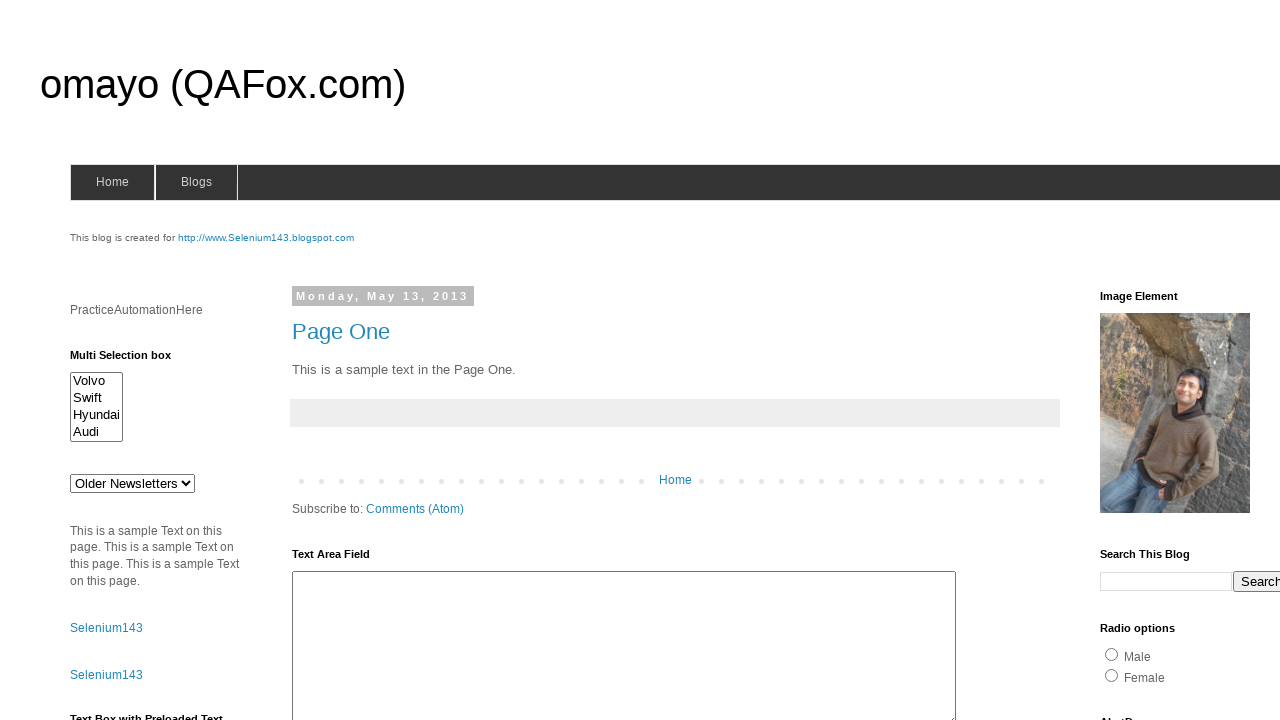

Scrolled visible link into view
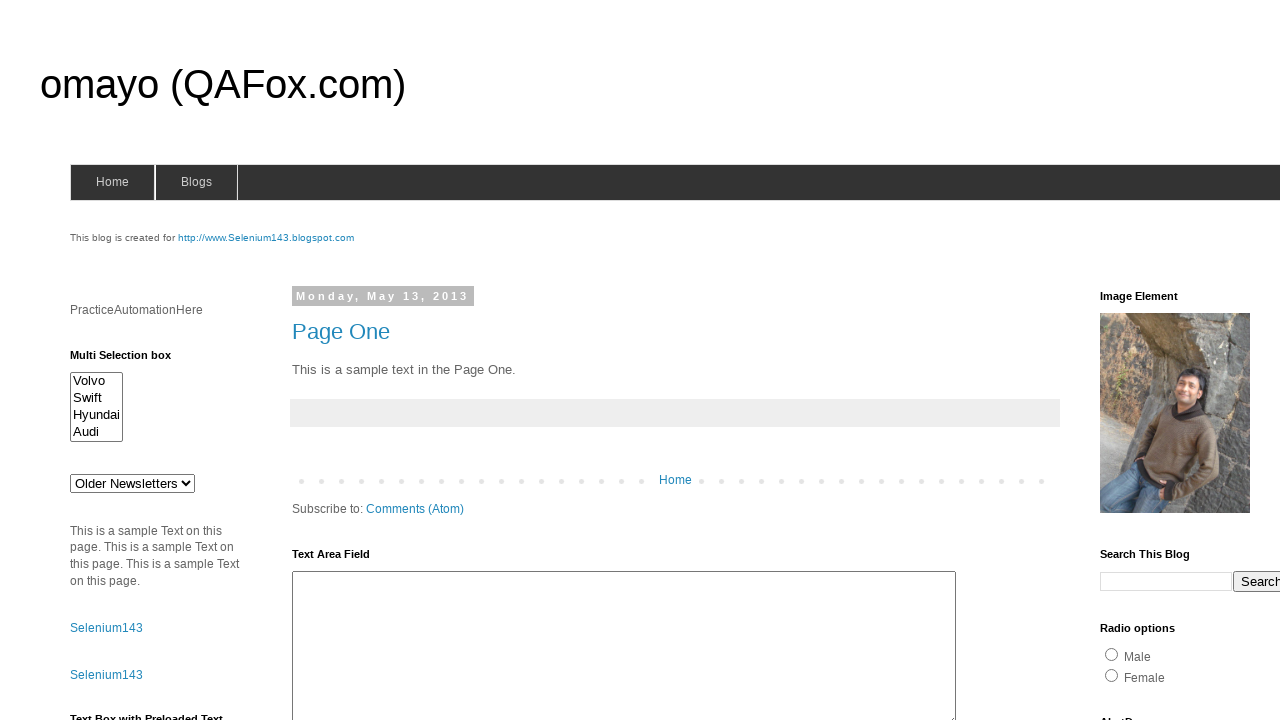

Scrolled visible link into view
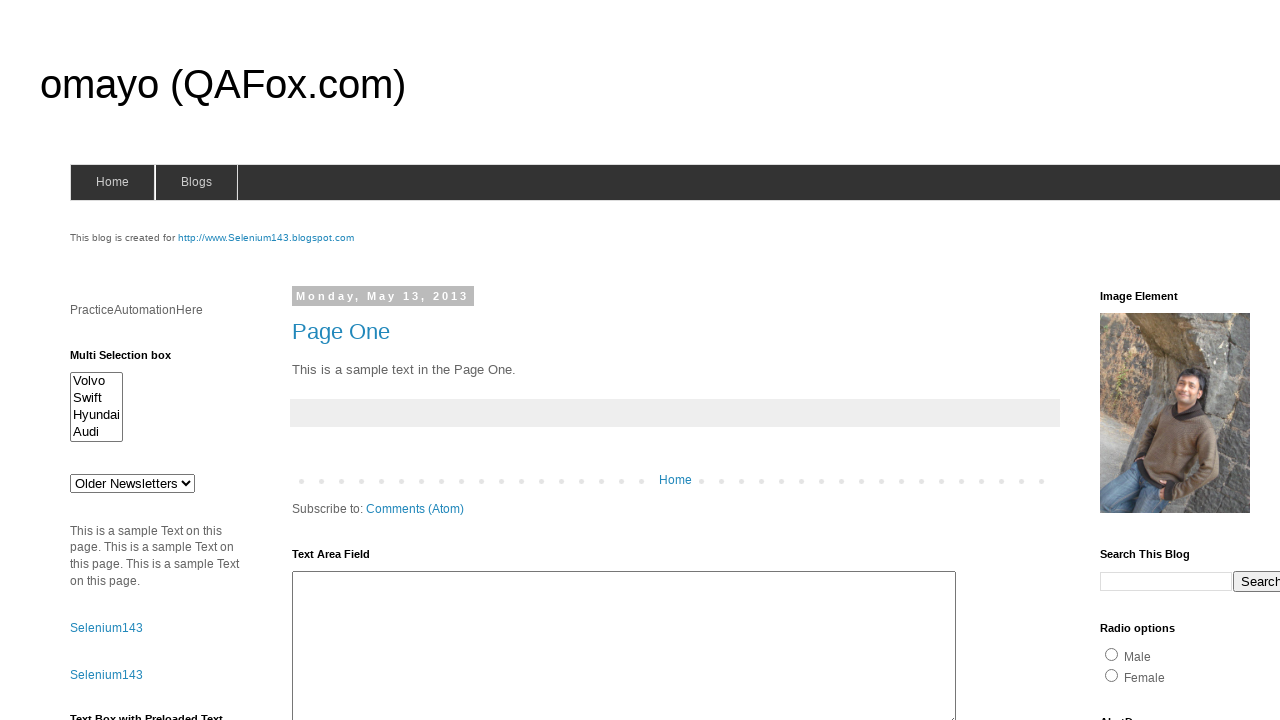

Scrolled visible link into view
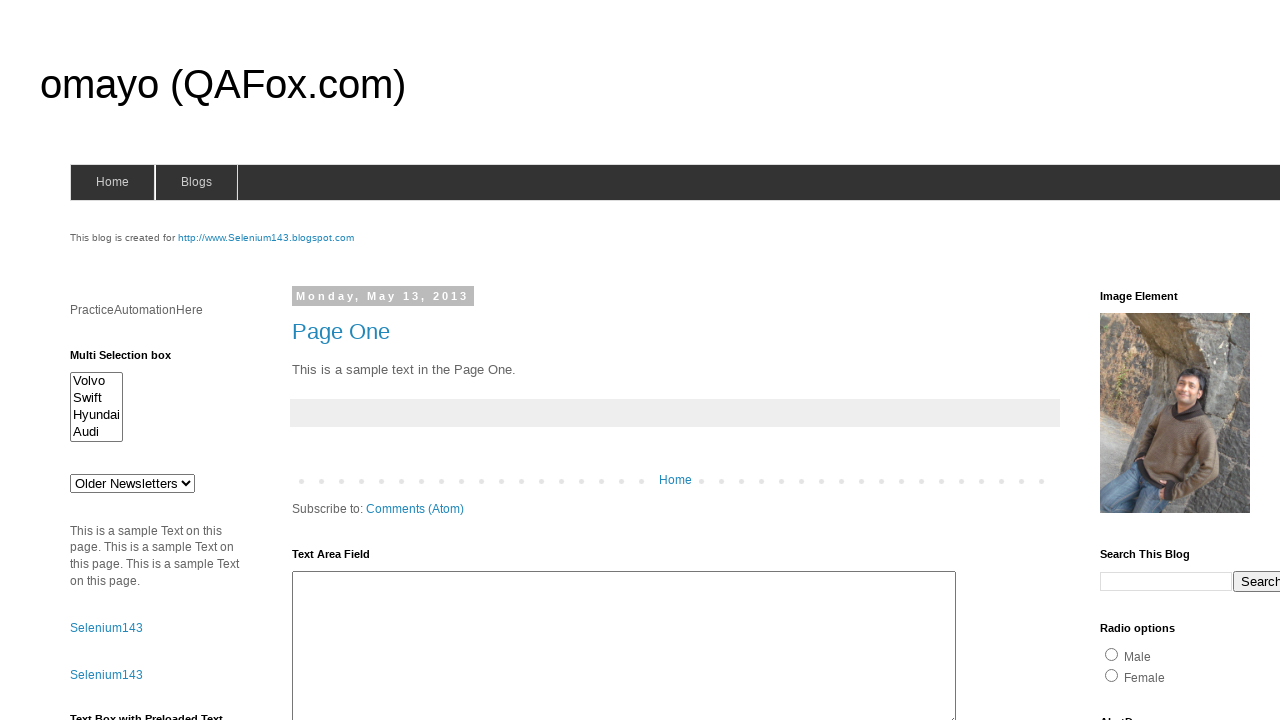

Scrolled visible link into view
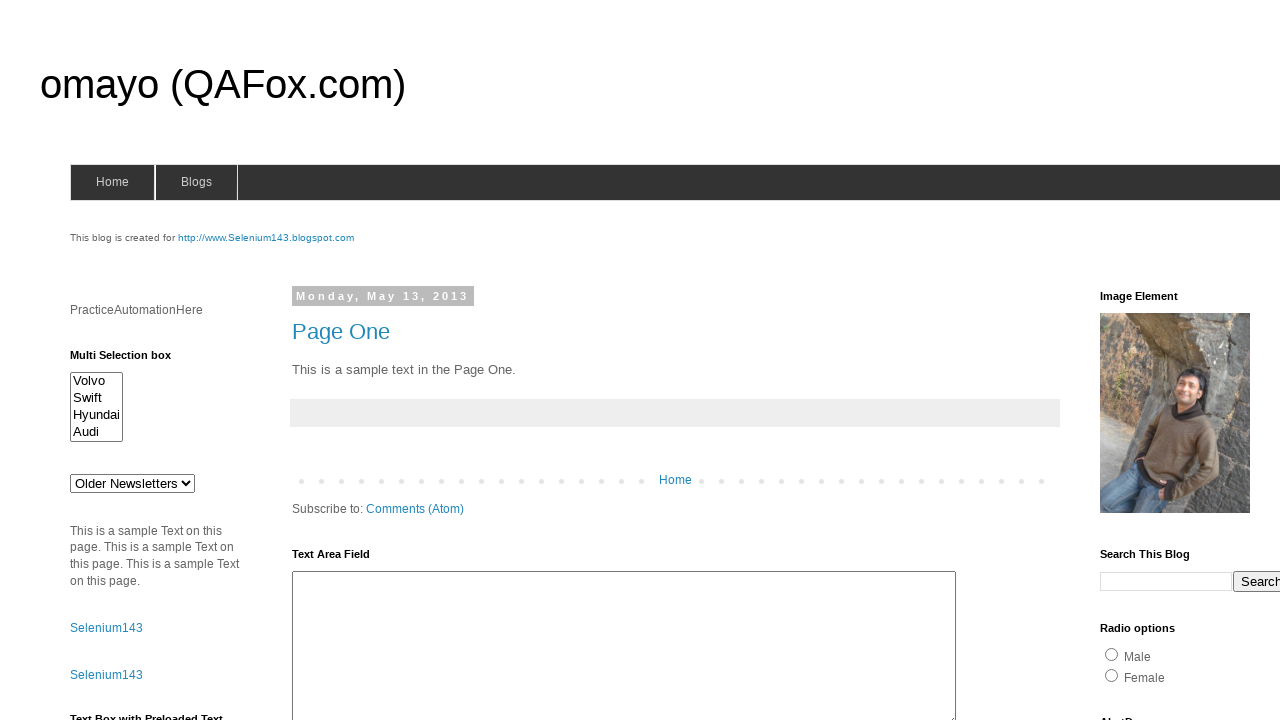

Scrolled visible link into view
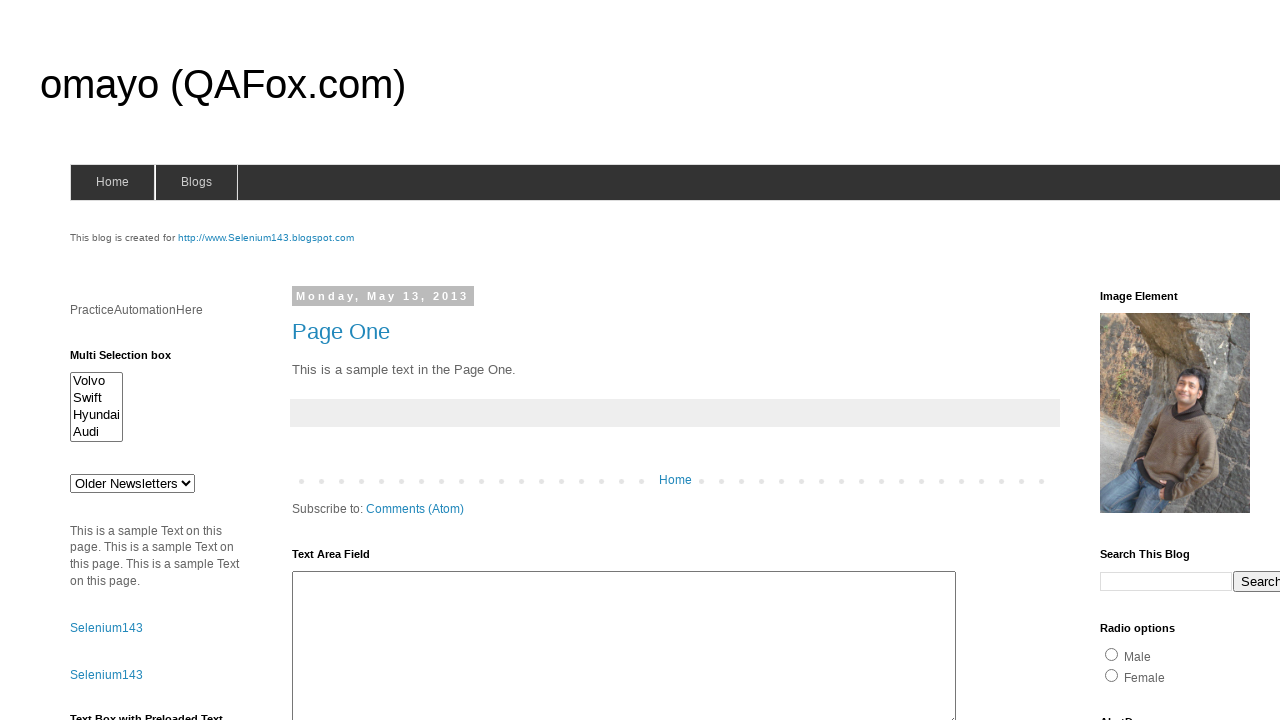

Scrolled visible link into view
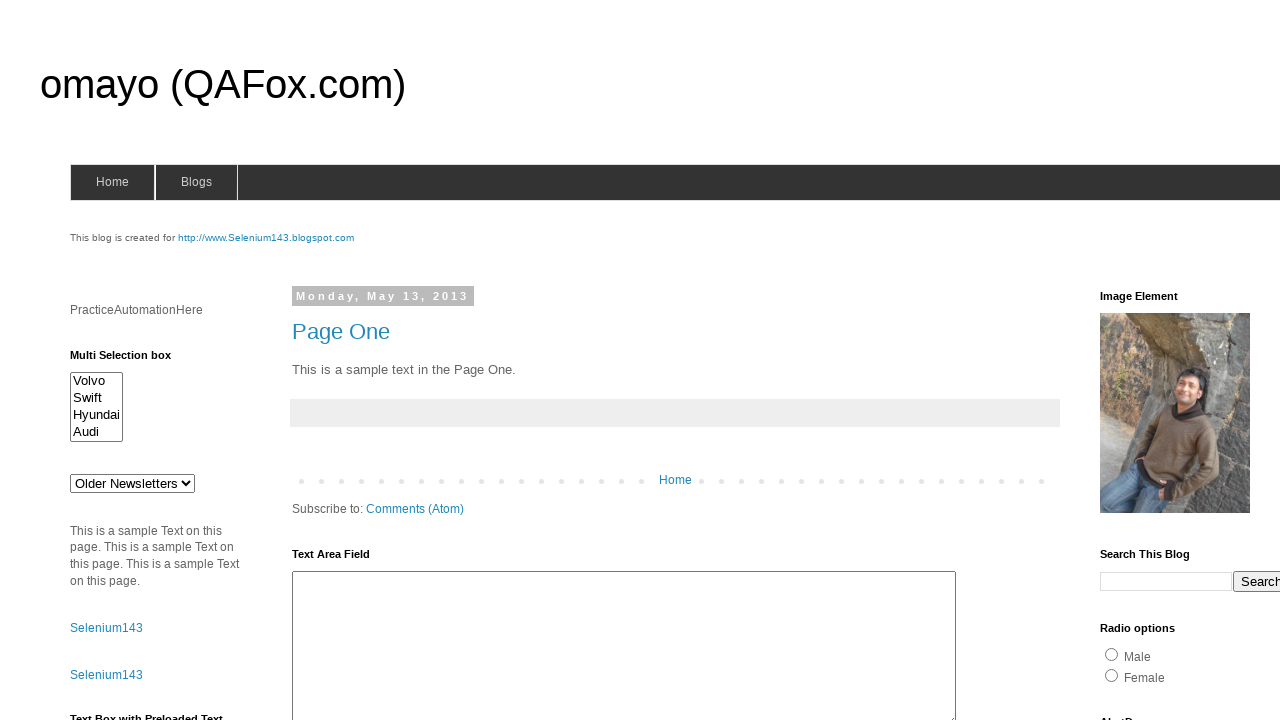

Scrolled visible link into view
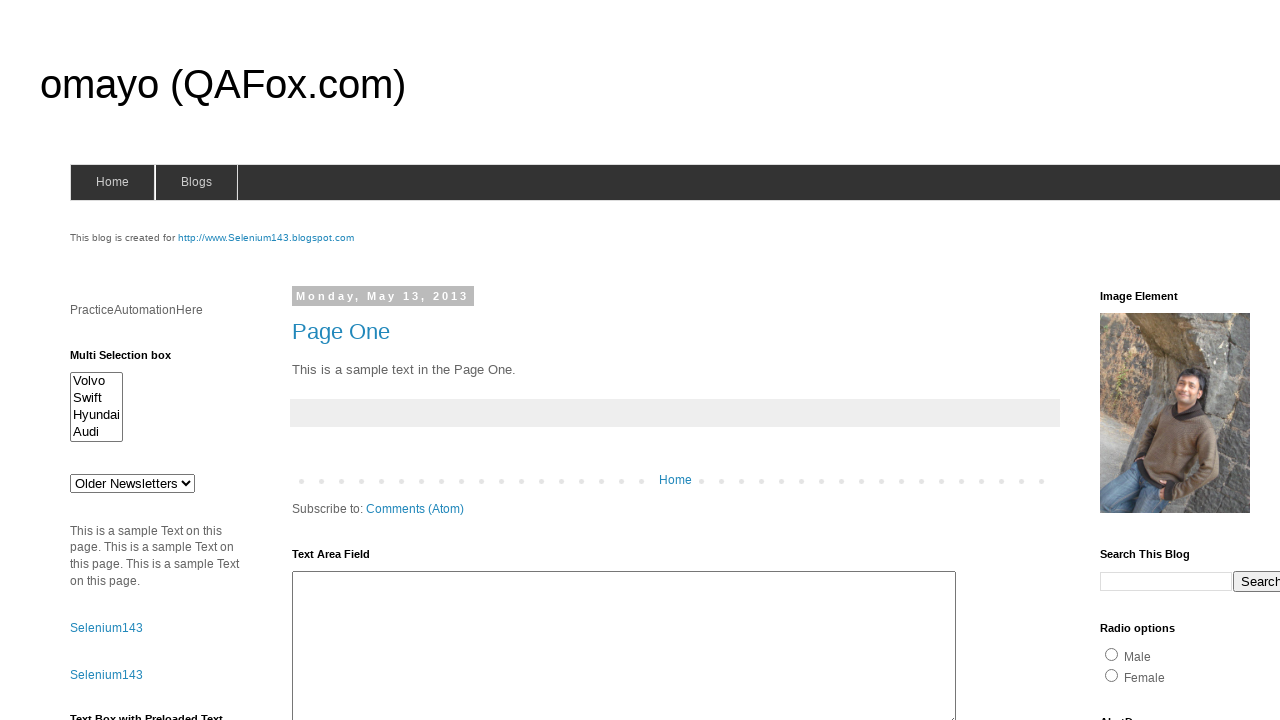

Scrolled visible link into view
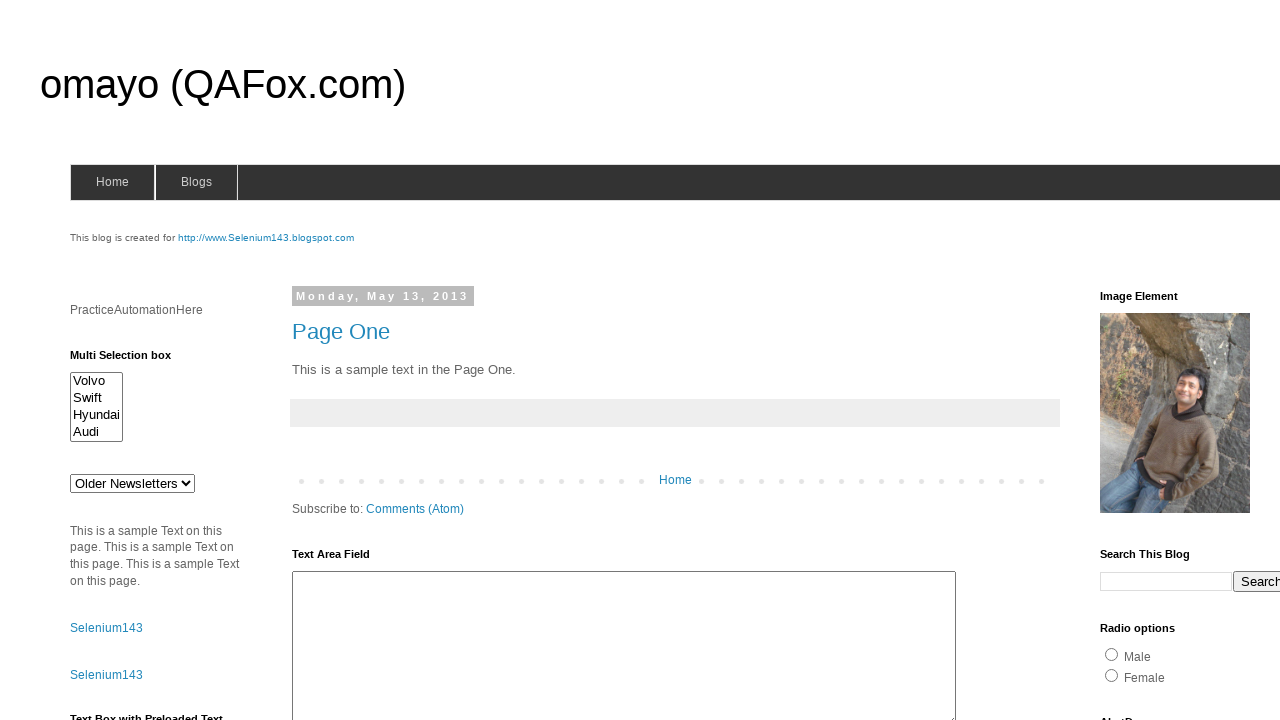

Scrolled visible link into view
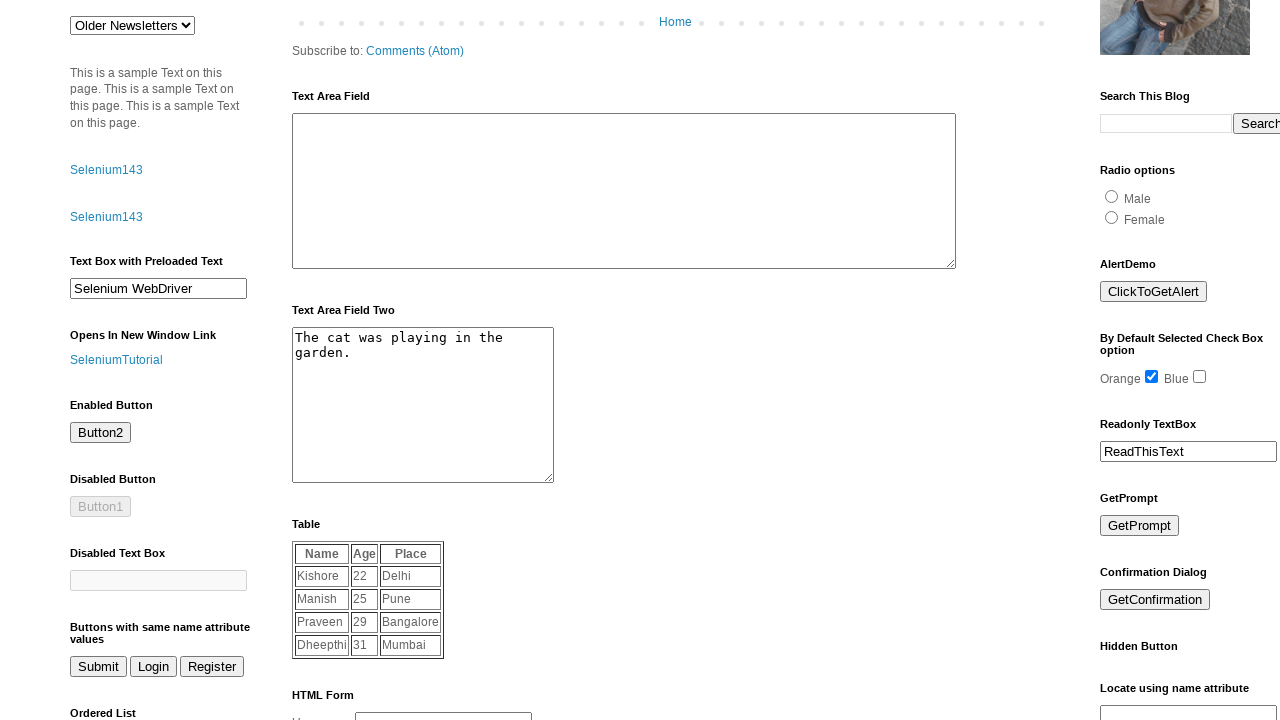

Scrolled visible link into view
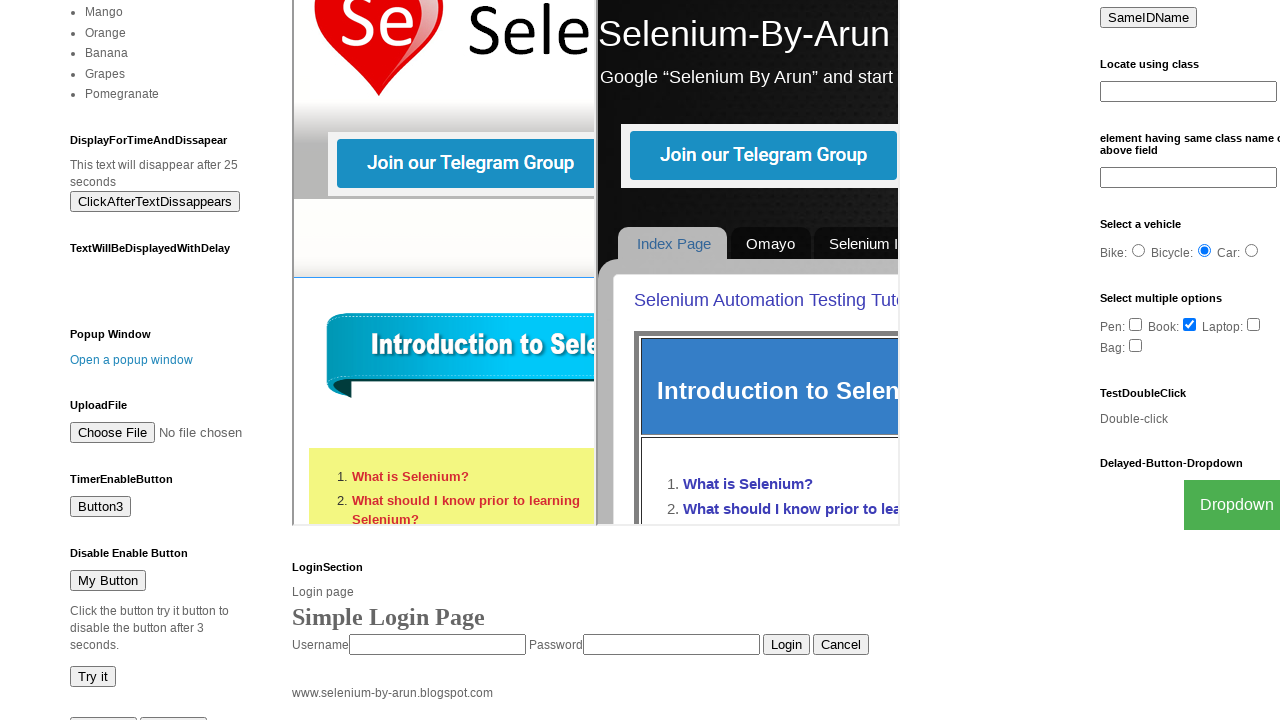

Scrolled visible link into view
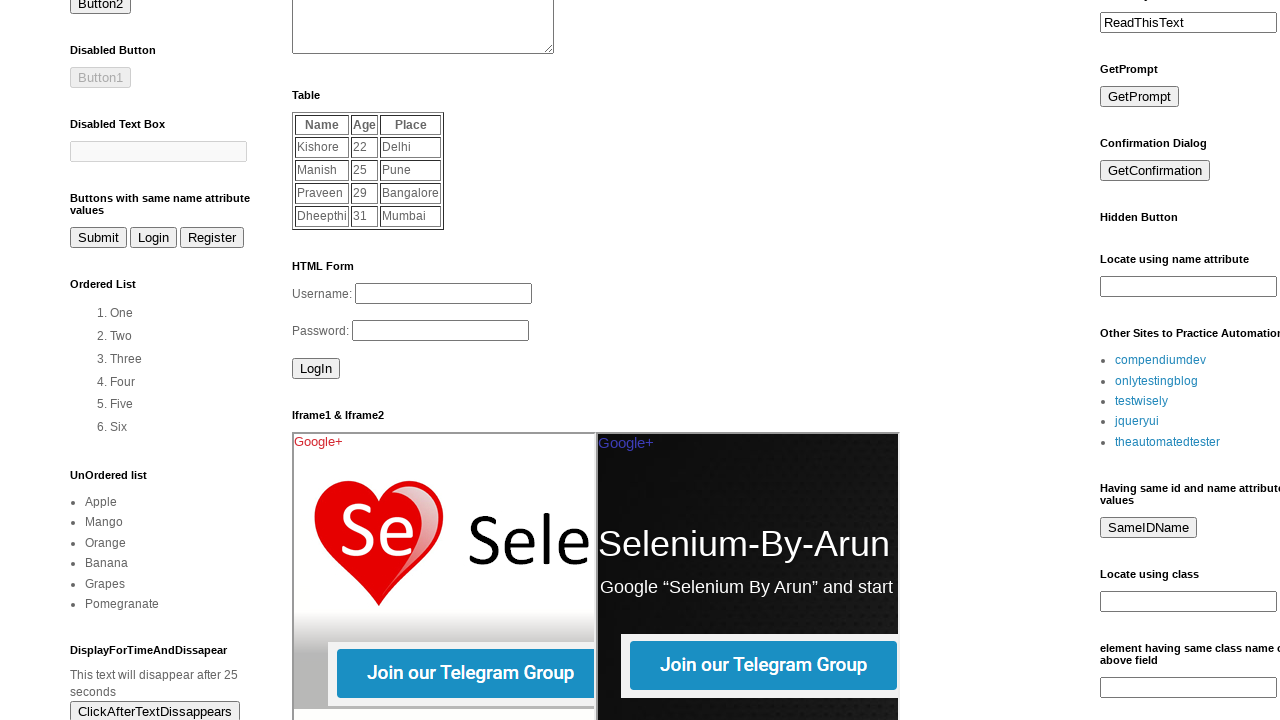

Scrolled visible link into view
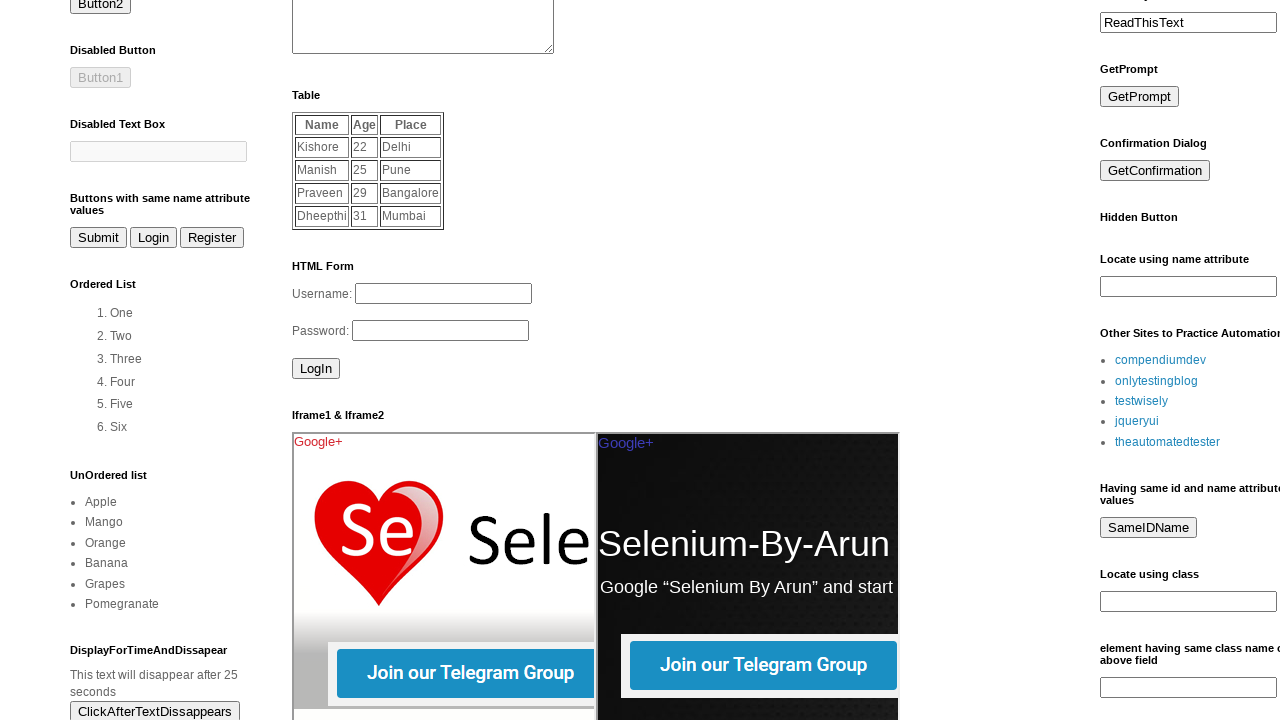

Scrolled visible link into view
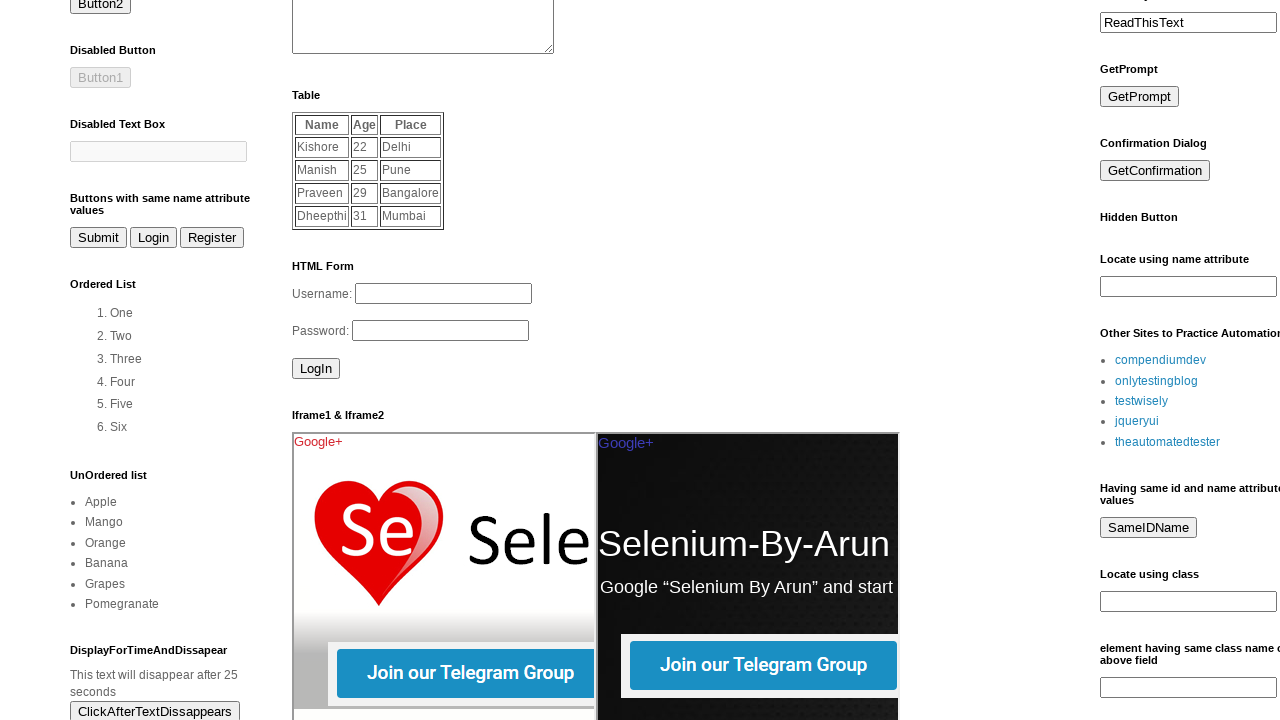

Scrolled visible link into view
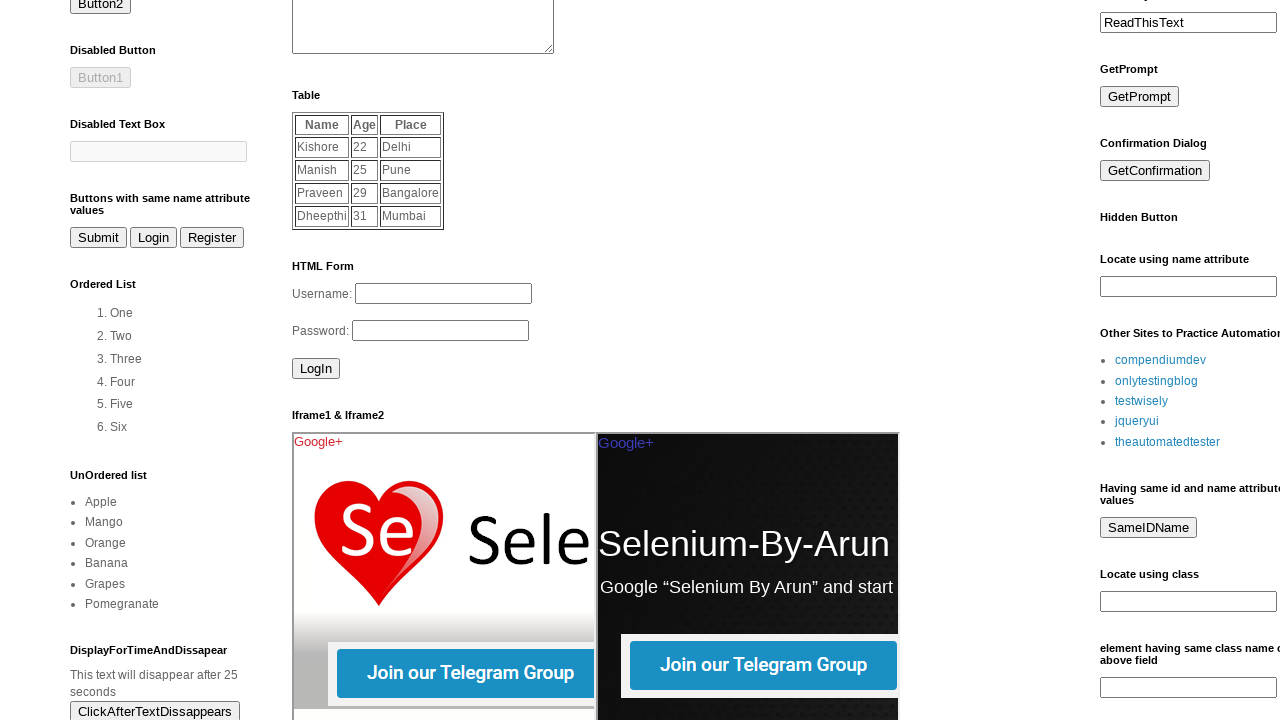

Scrolled visible link into view
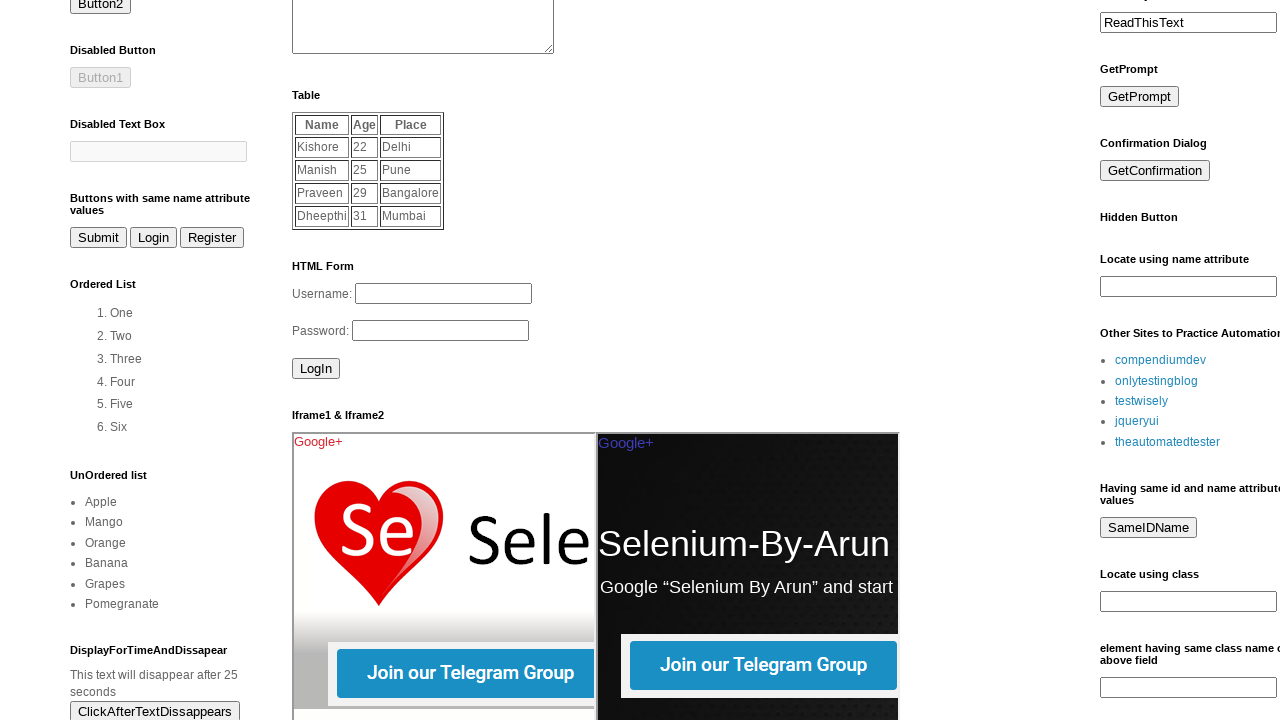

Scrolled visible link into view
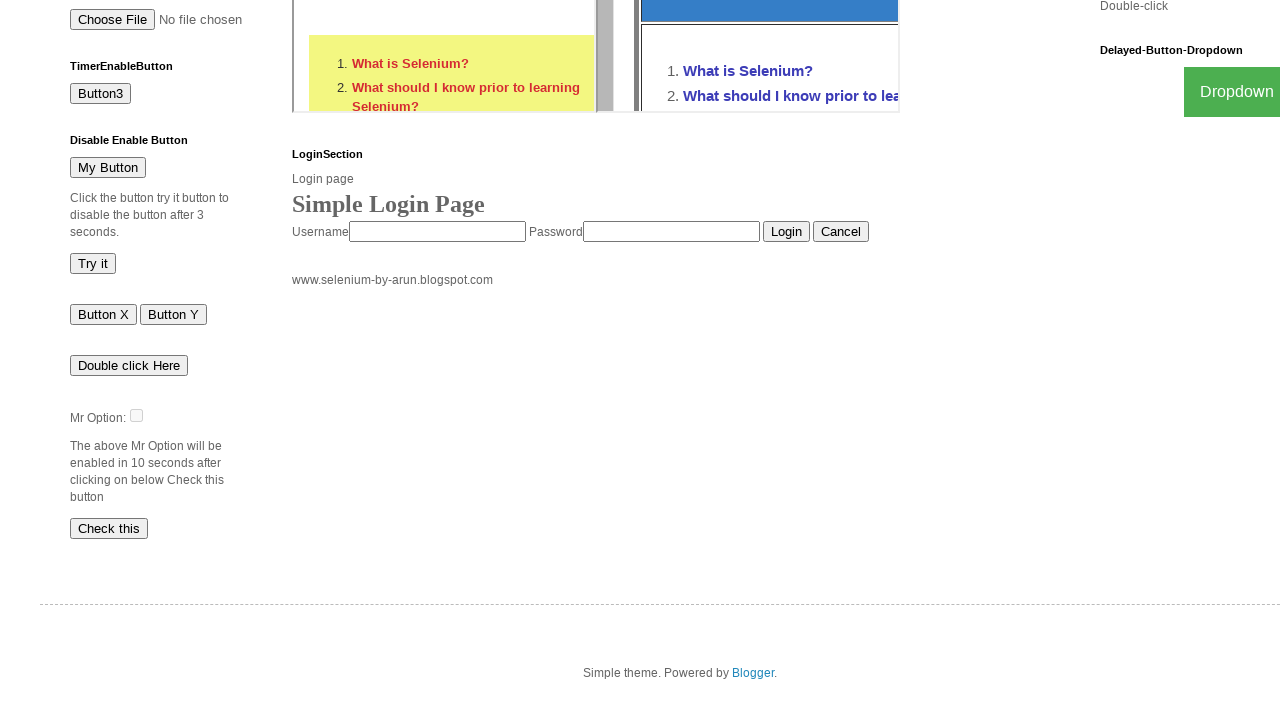

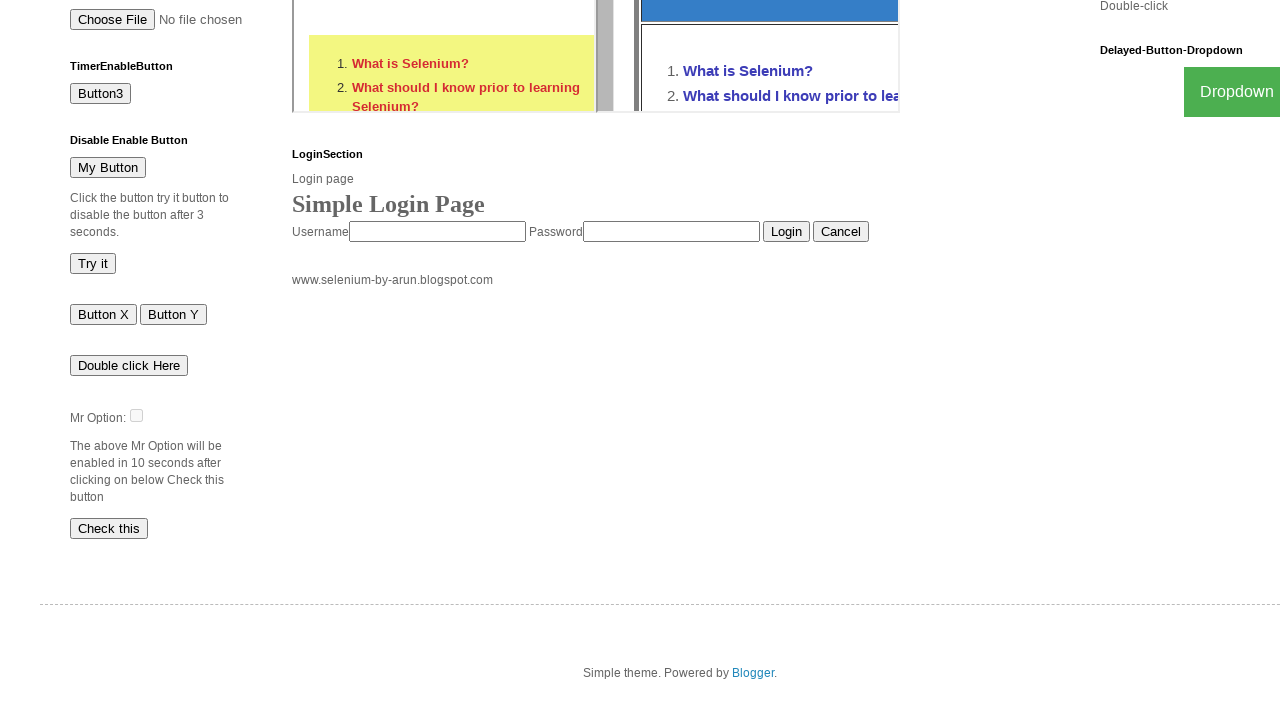